Tests sorting the "Due" column in descending order by clicking the column header twice

Starting URL: http://the-internet.herokuapp.com/tables

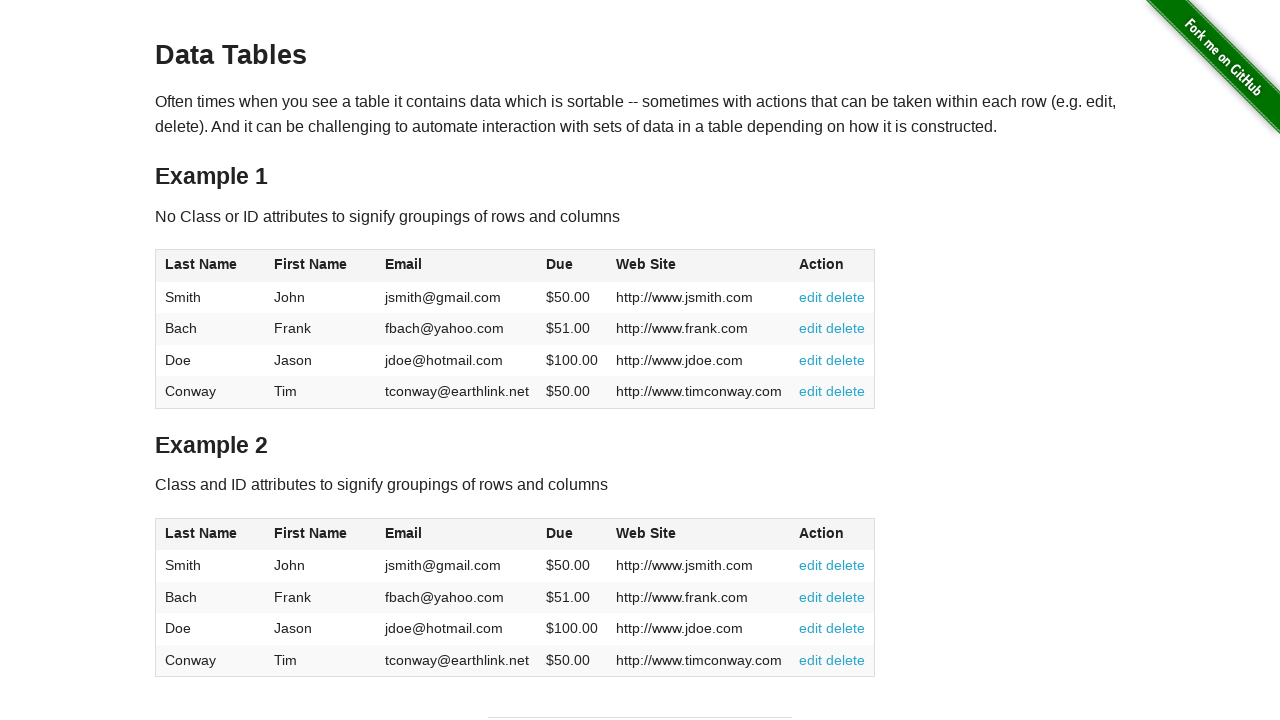

Clicked Due column header first time at (572, 266) on #table1 thead tr th:nth-of-type(4)
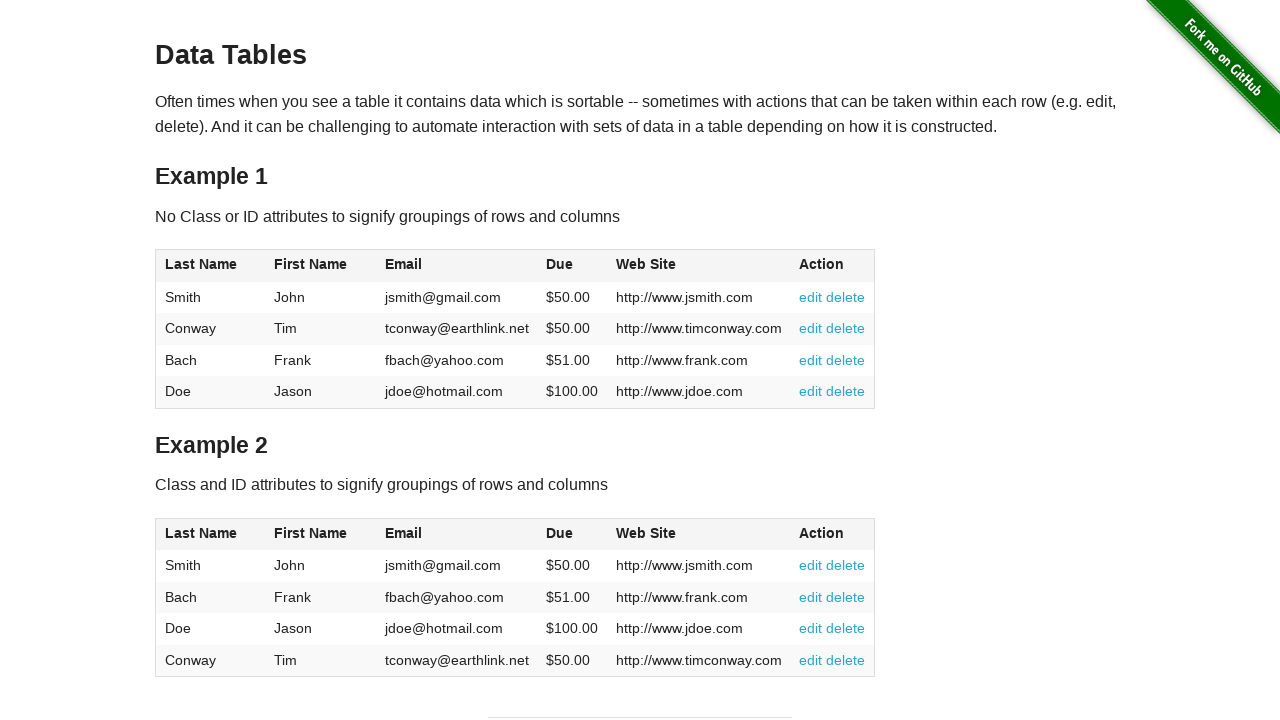

Clicked Due column header second time to sort descending at (572, 266) on #table1 thead tr th:nth-of-type(4)
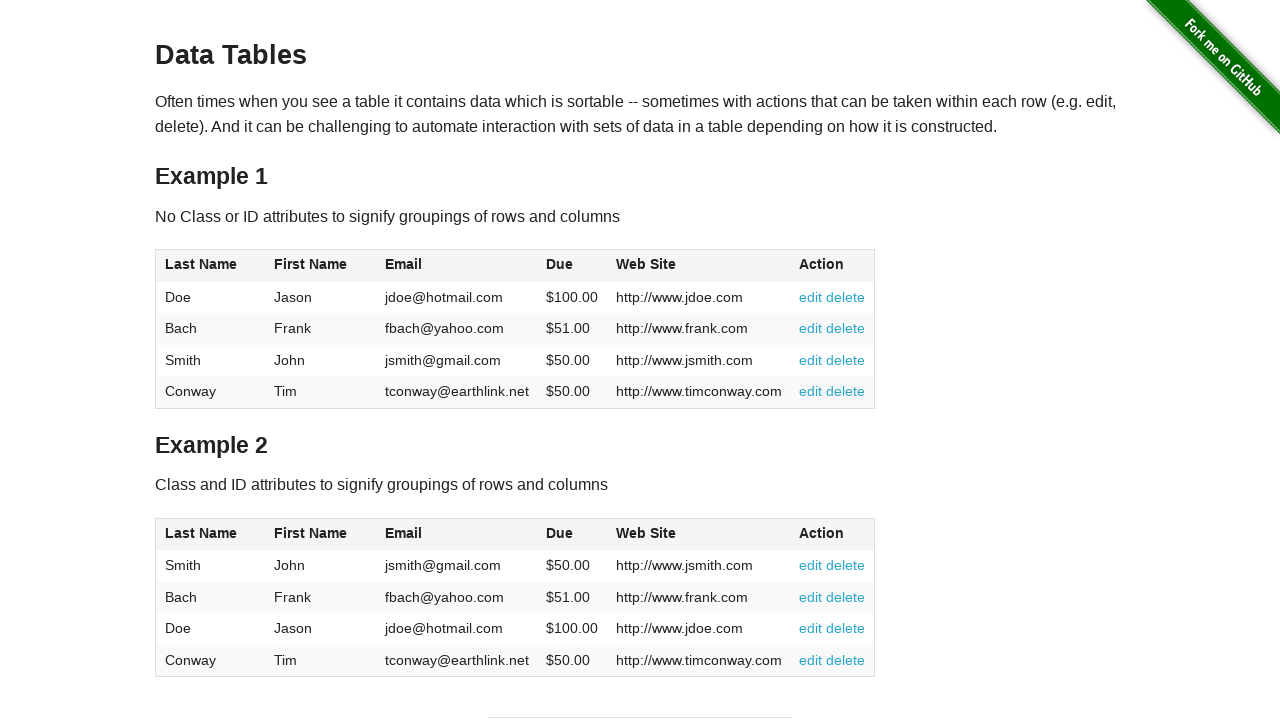

Waited for table to update with sorted Due column
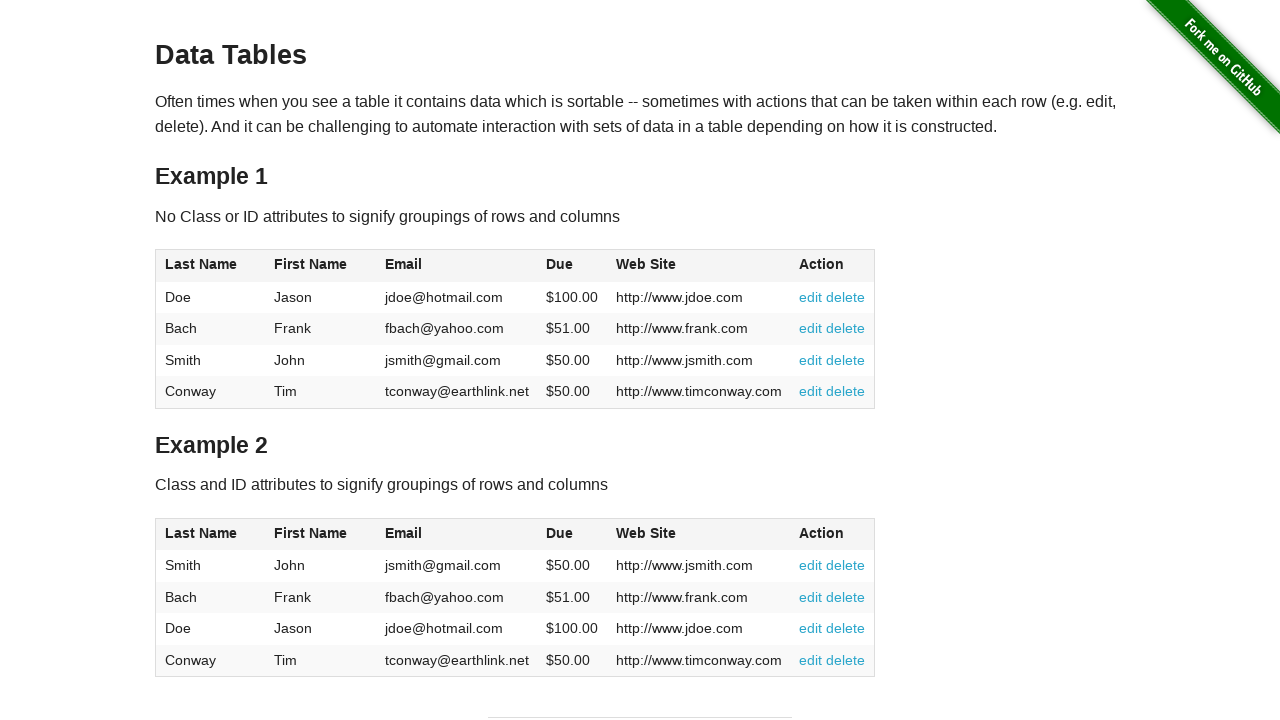

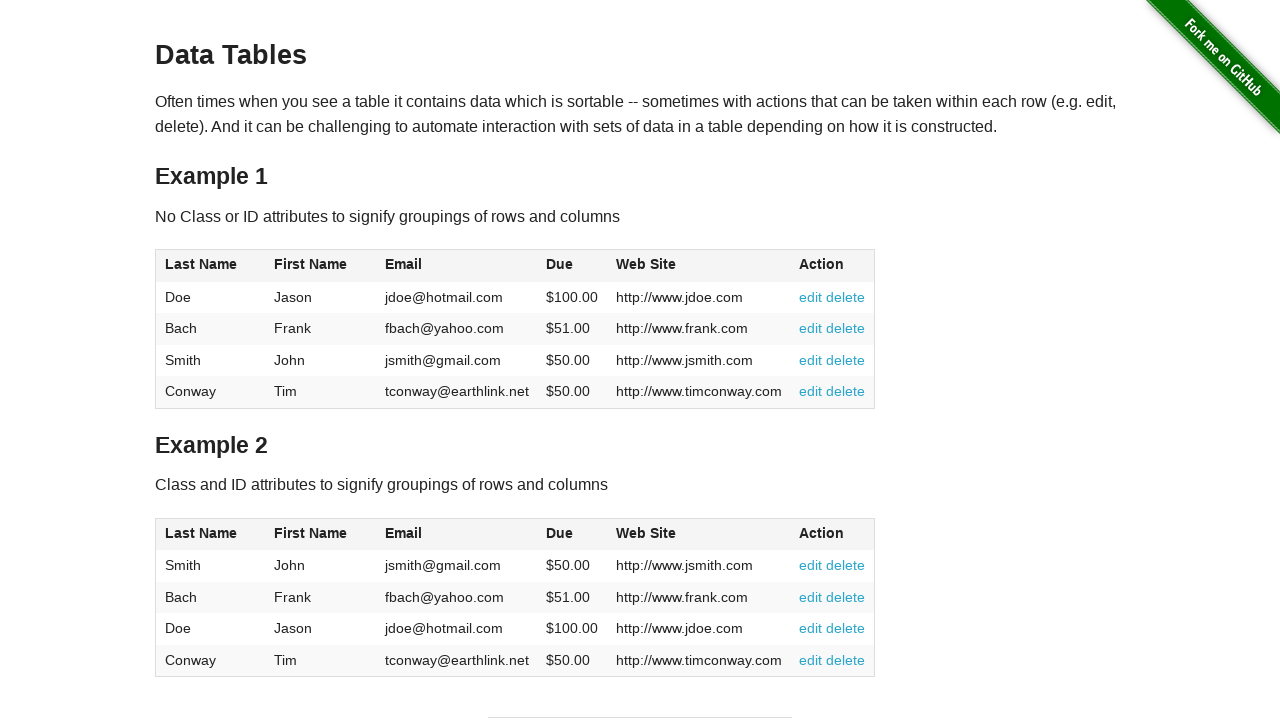